Fills out a student registration form with minimum required fields (name, gender, phone number) and verifies the submitted data in the results table.

Starting URL: https://demoqa.com/automation-practice-form

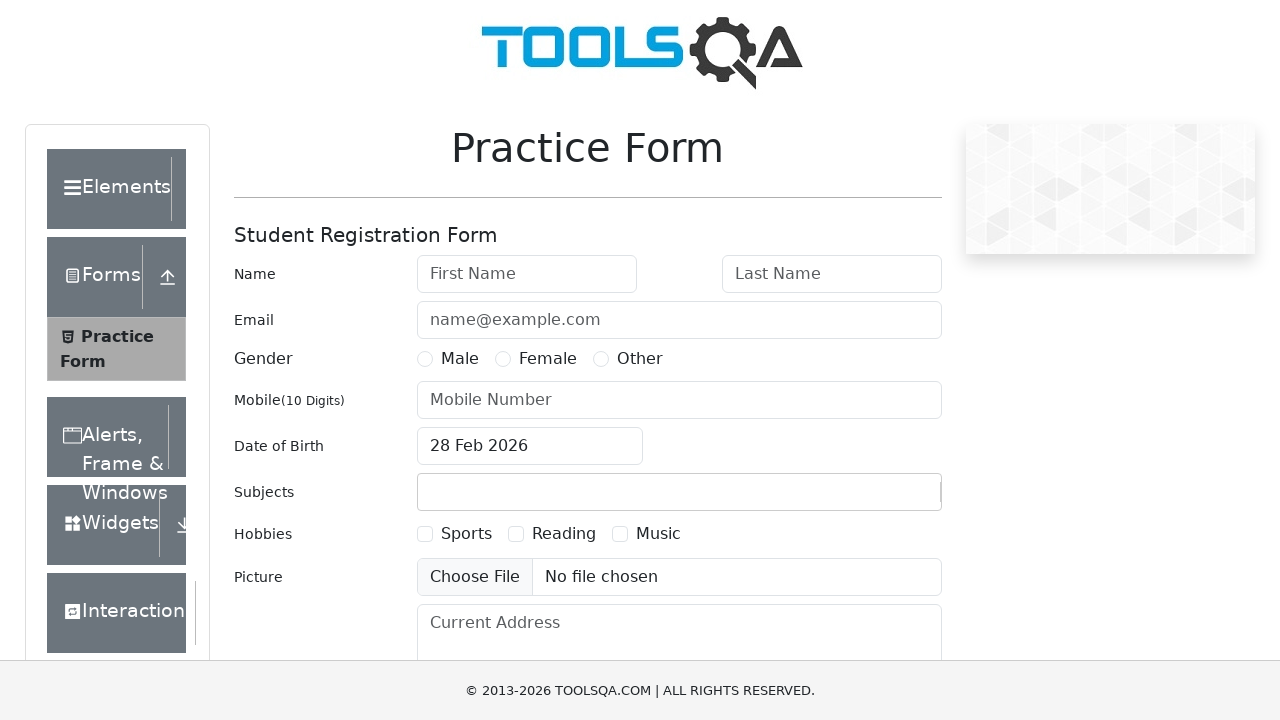

Filled first name field with 'Irina' on #firstName
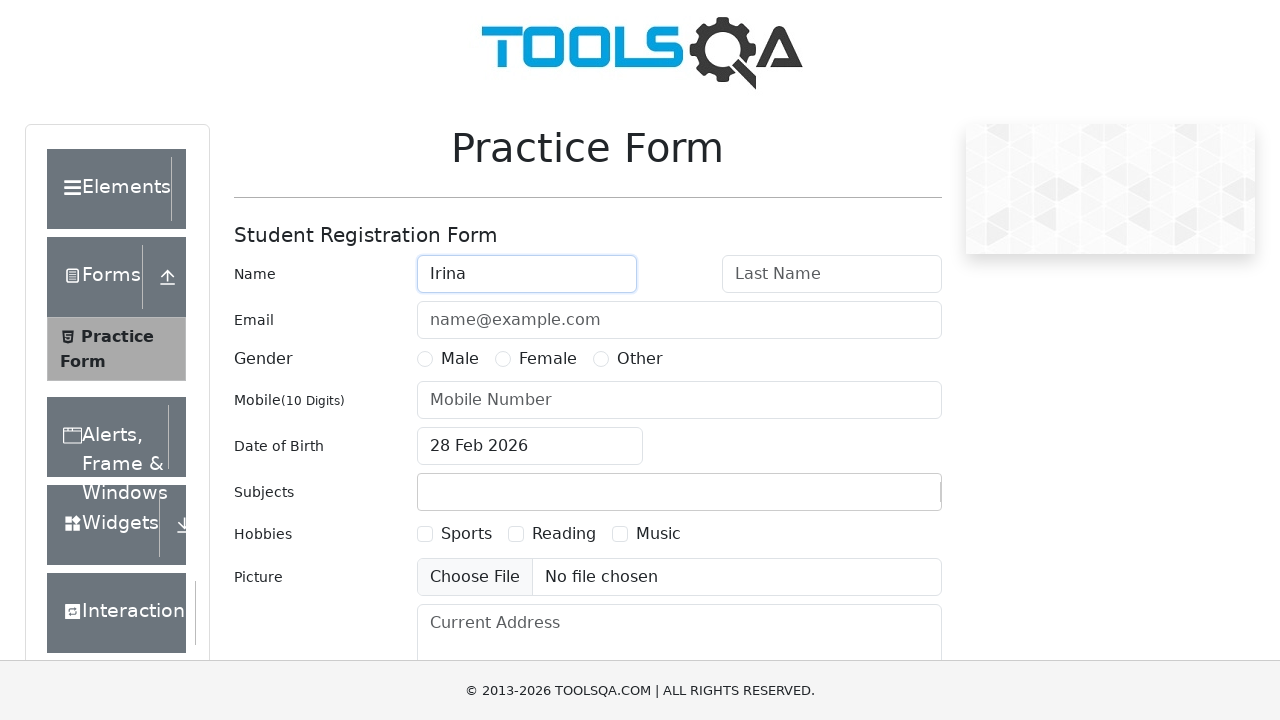

Filled last name field with 'Petrova' on #lastName
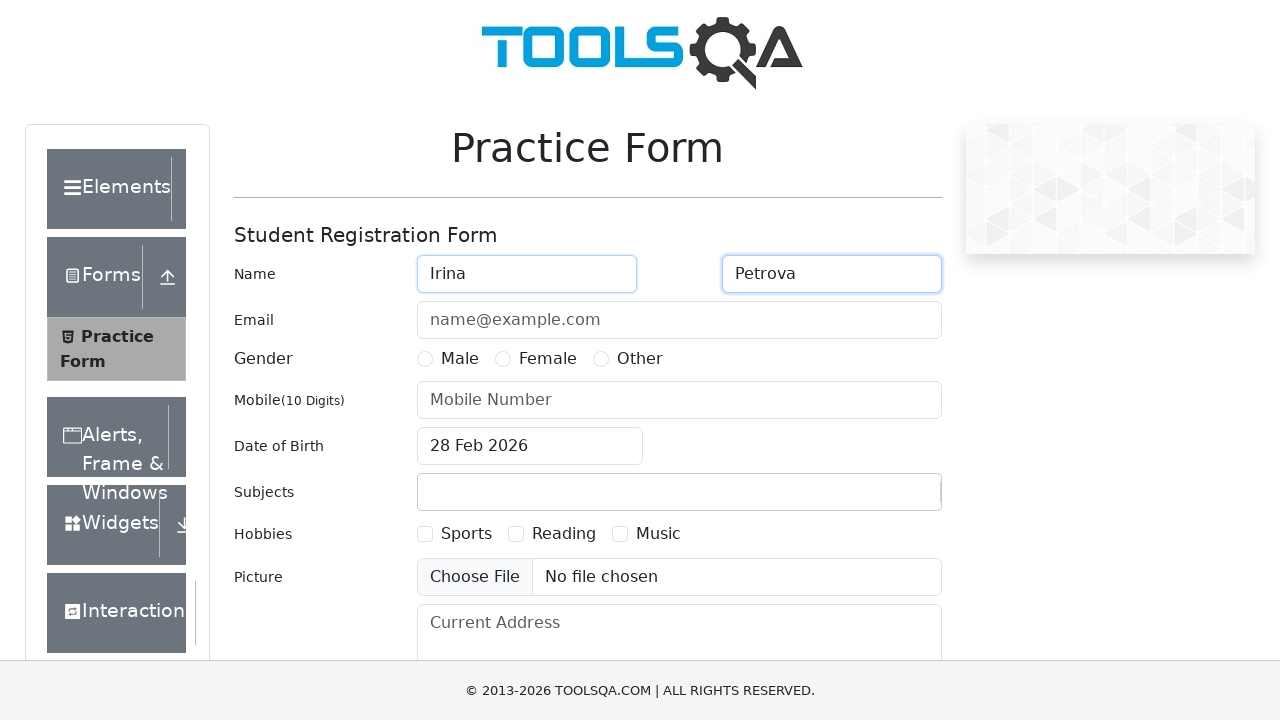

Selected Female gender option at (548, 359) on label[for='gender-radio-2']
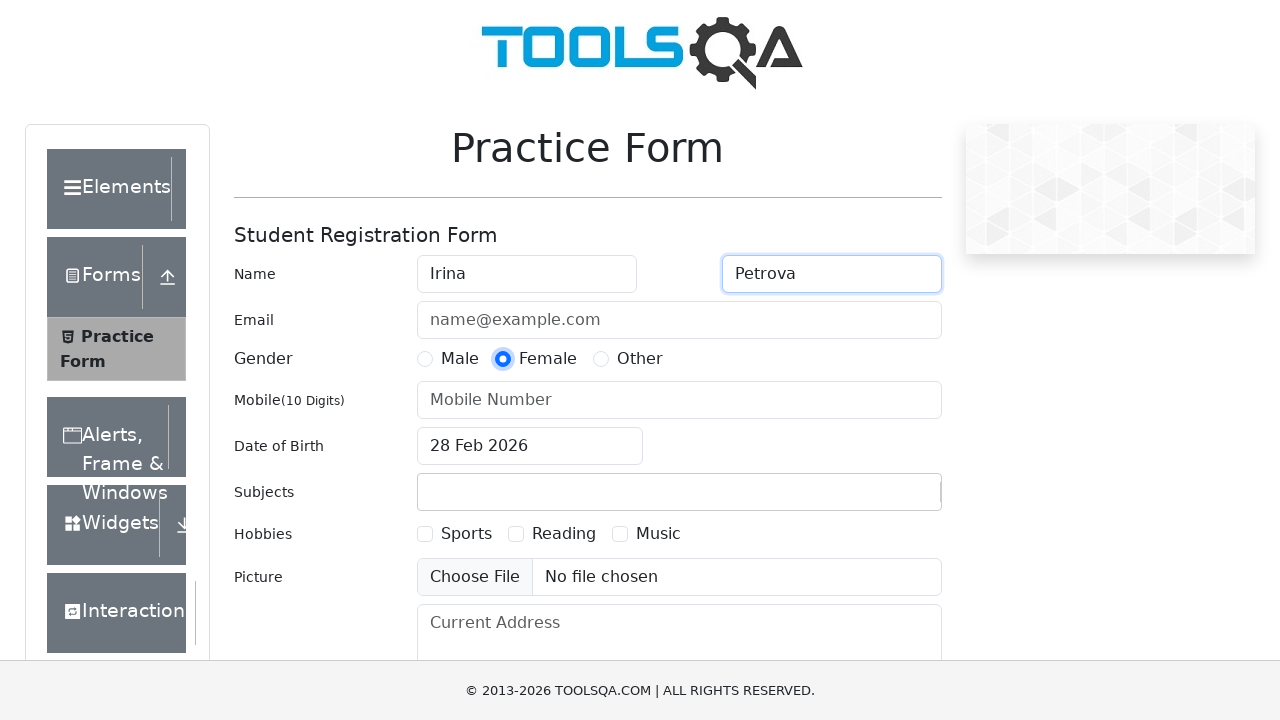

Filled phone number field with '1234567889' on #userNumber
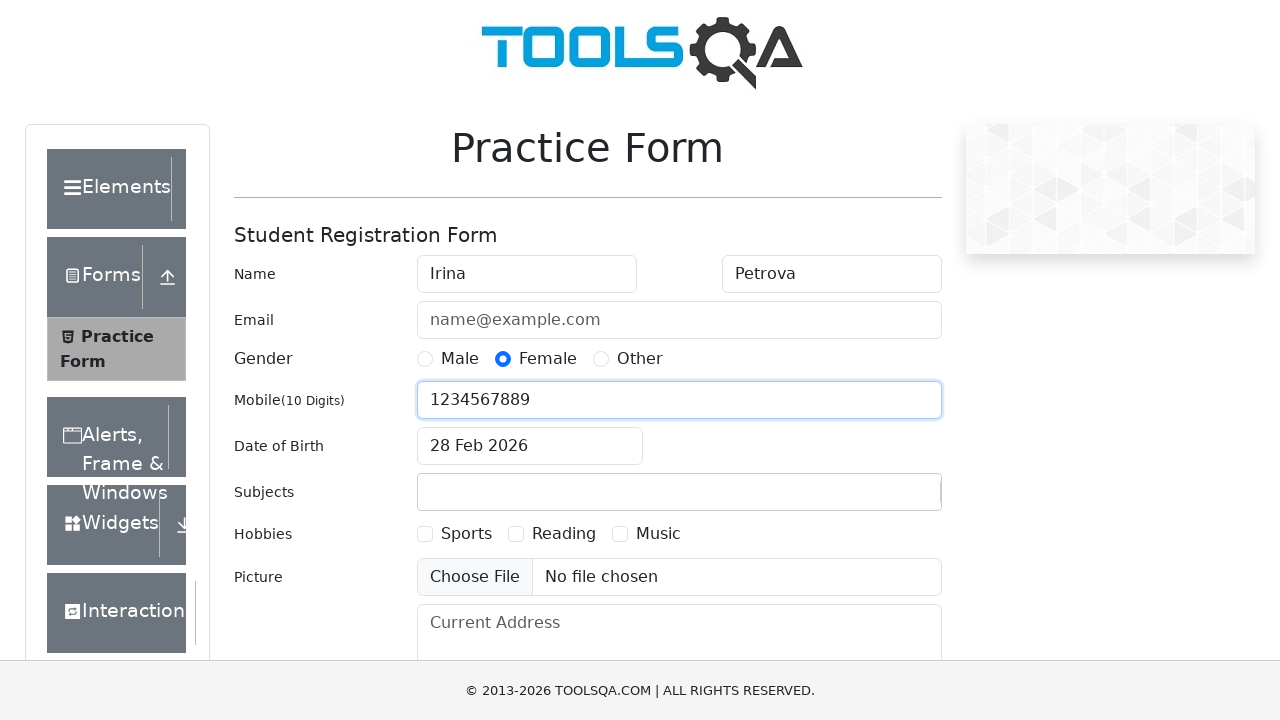

Clicked submit button to submit the form at (885, 499) on #submit
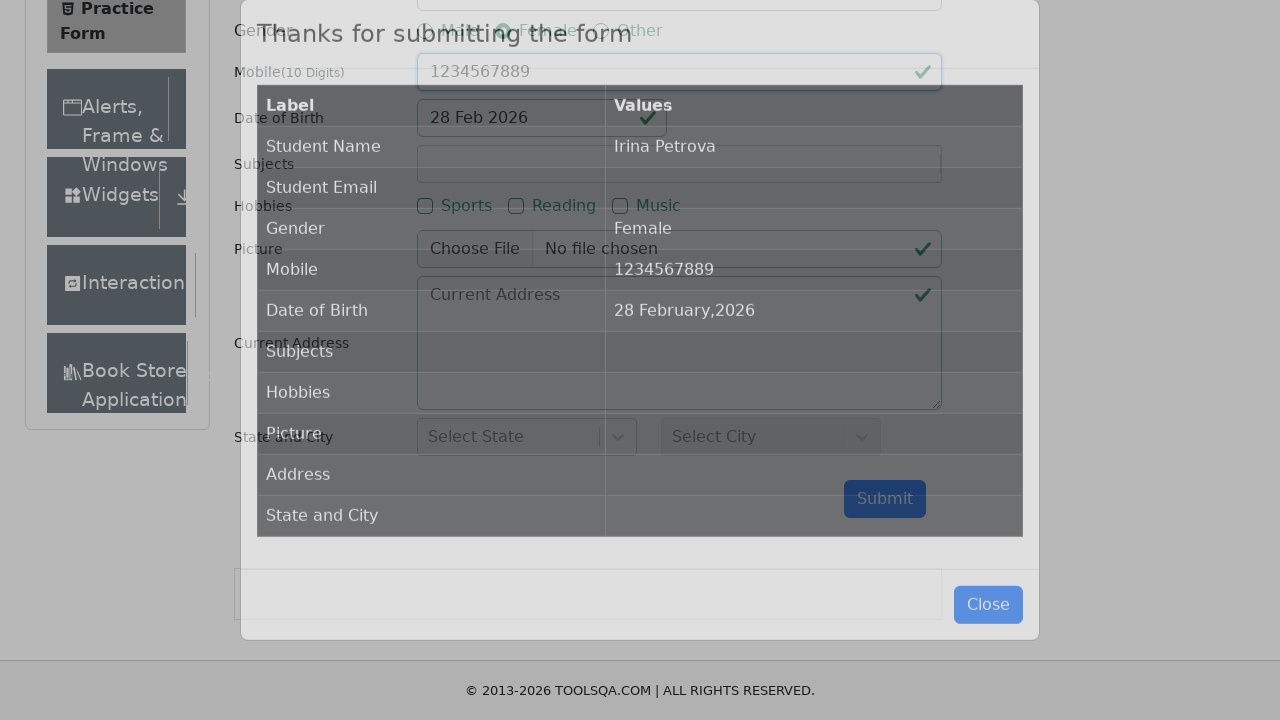

Results modal appeared
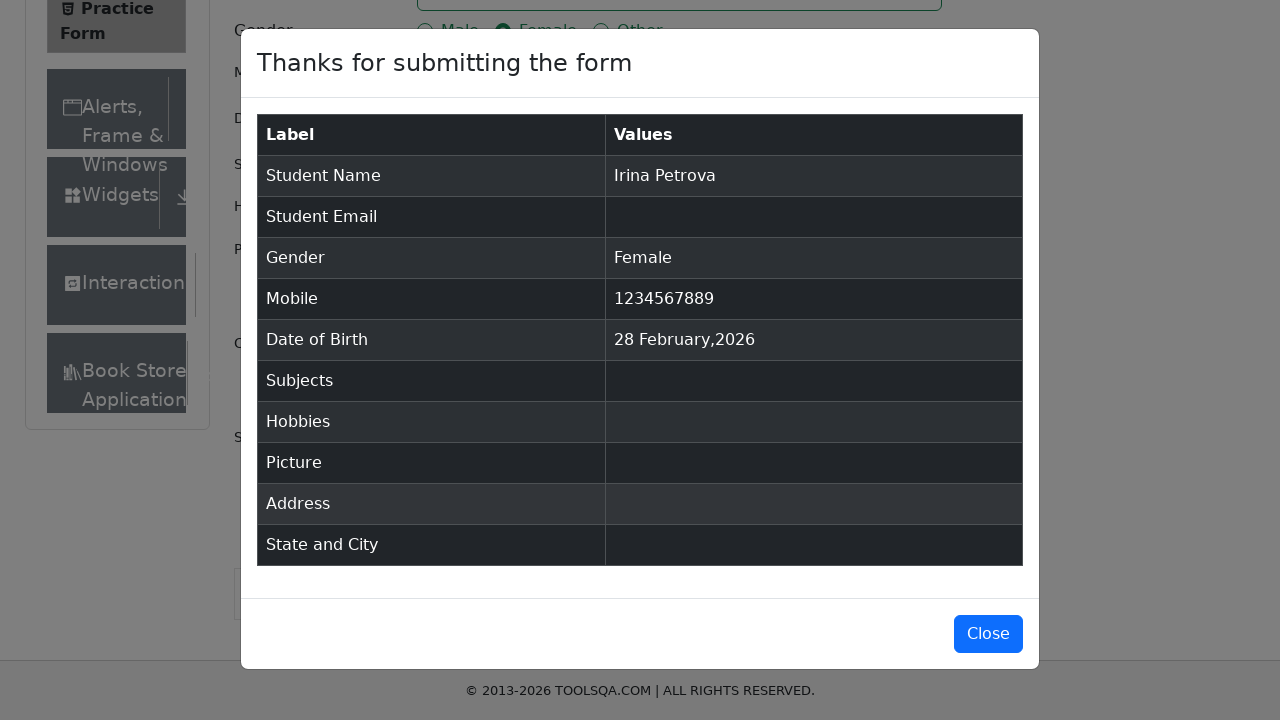

Results table loaded successfully
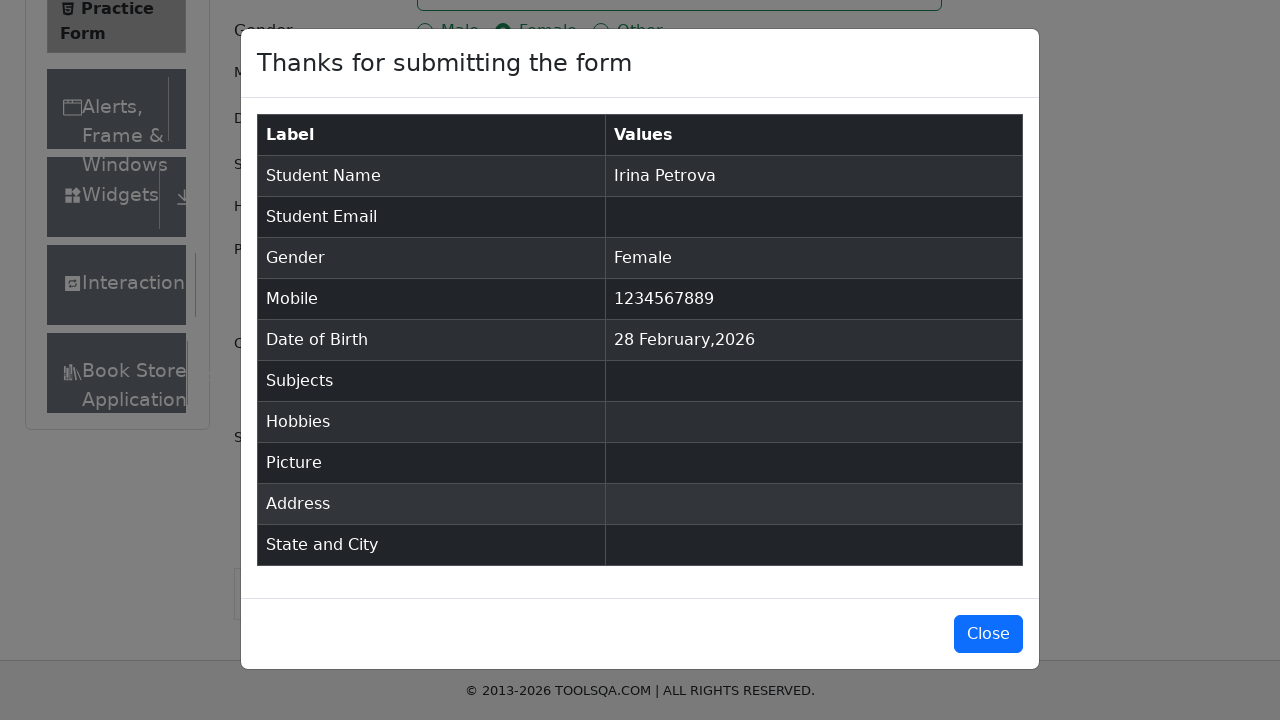

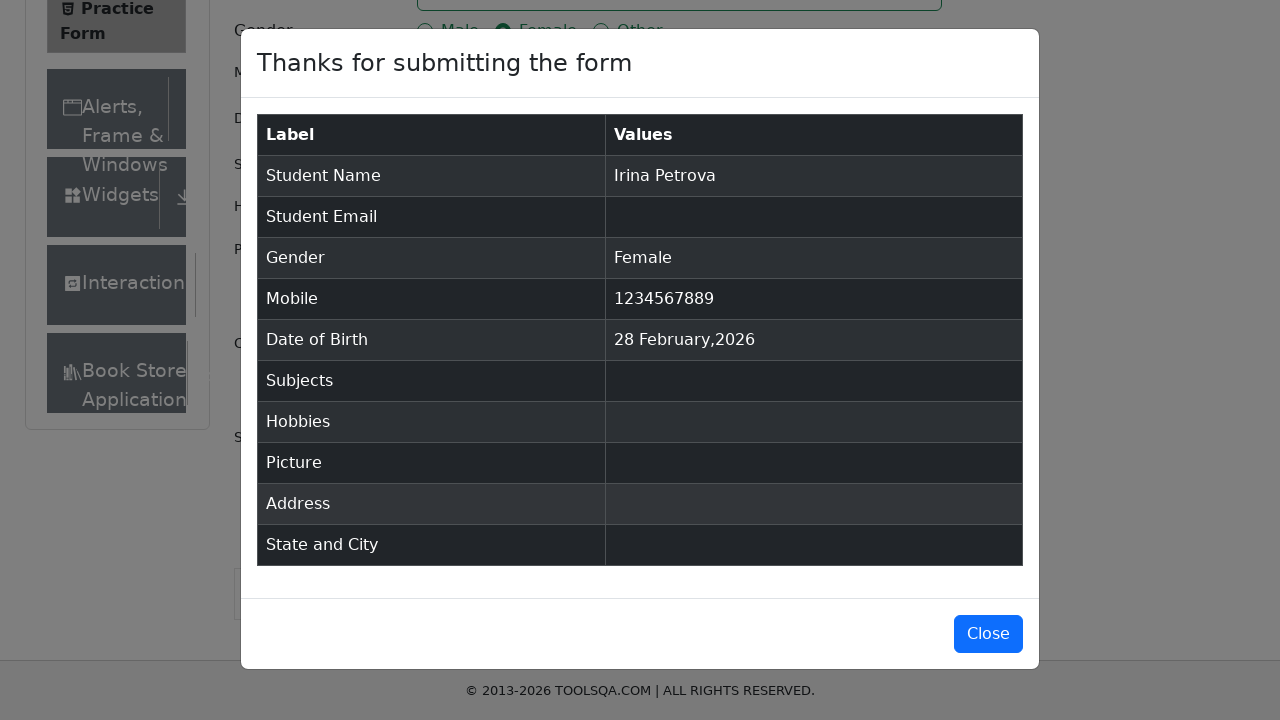